Tests the search functionality by navigating to the search page, entering "python" as the search term, and verifying that search results contain the language name

Starting URL: https://www.99-bottles-of-beer.net/

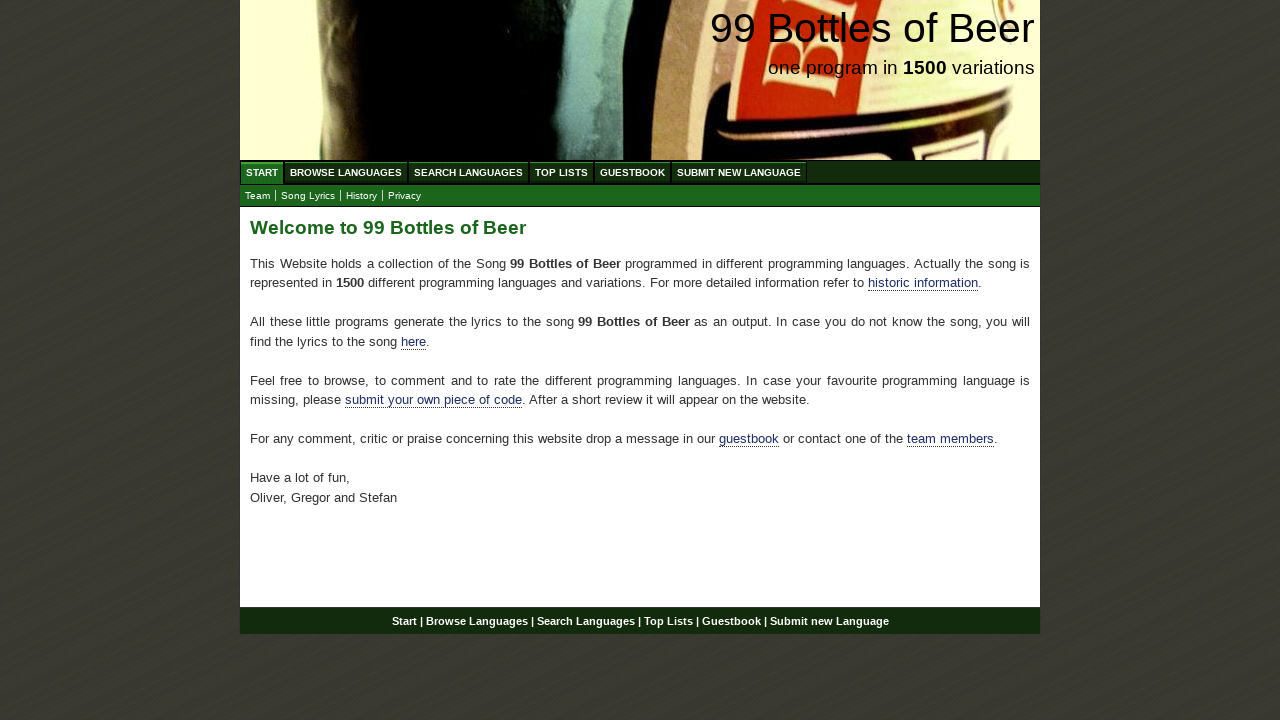

Clicked on Search Languages menu item at (468, 172) on xpath=//ul[@id='menu']/li/a[@href='/search.html']
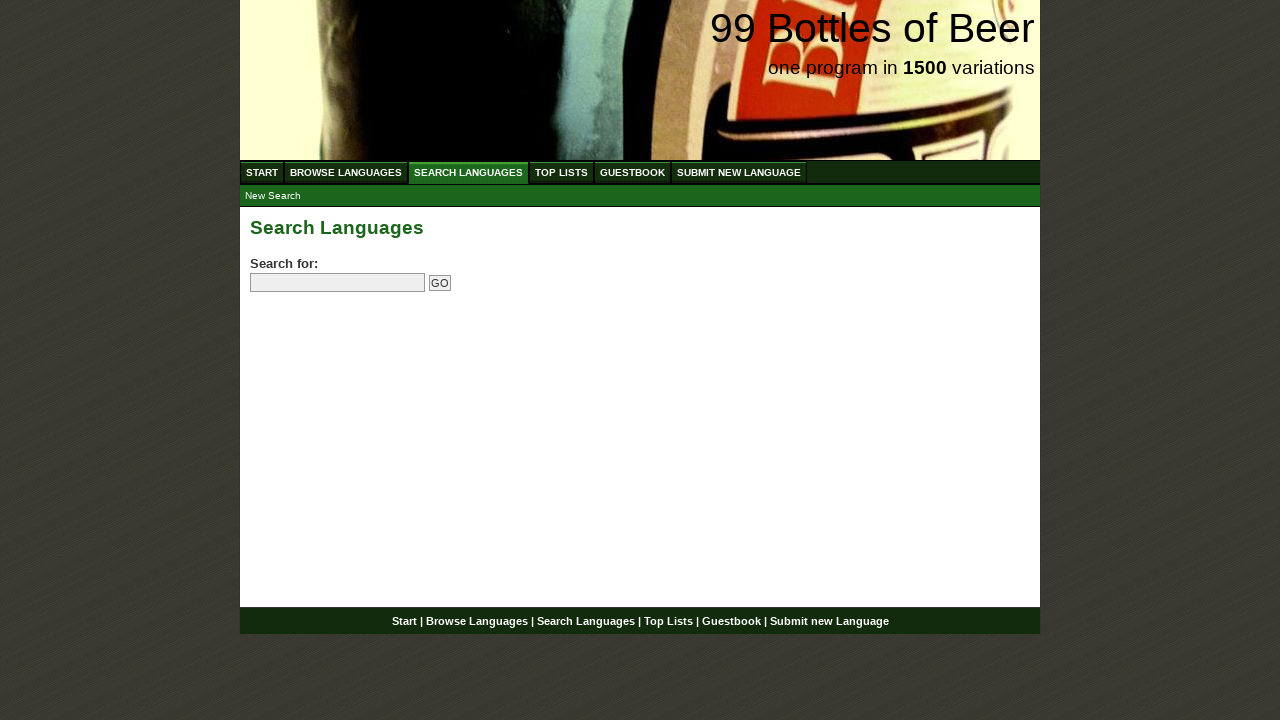

Clicked on the search field at (338, 283) on input[name='search']
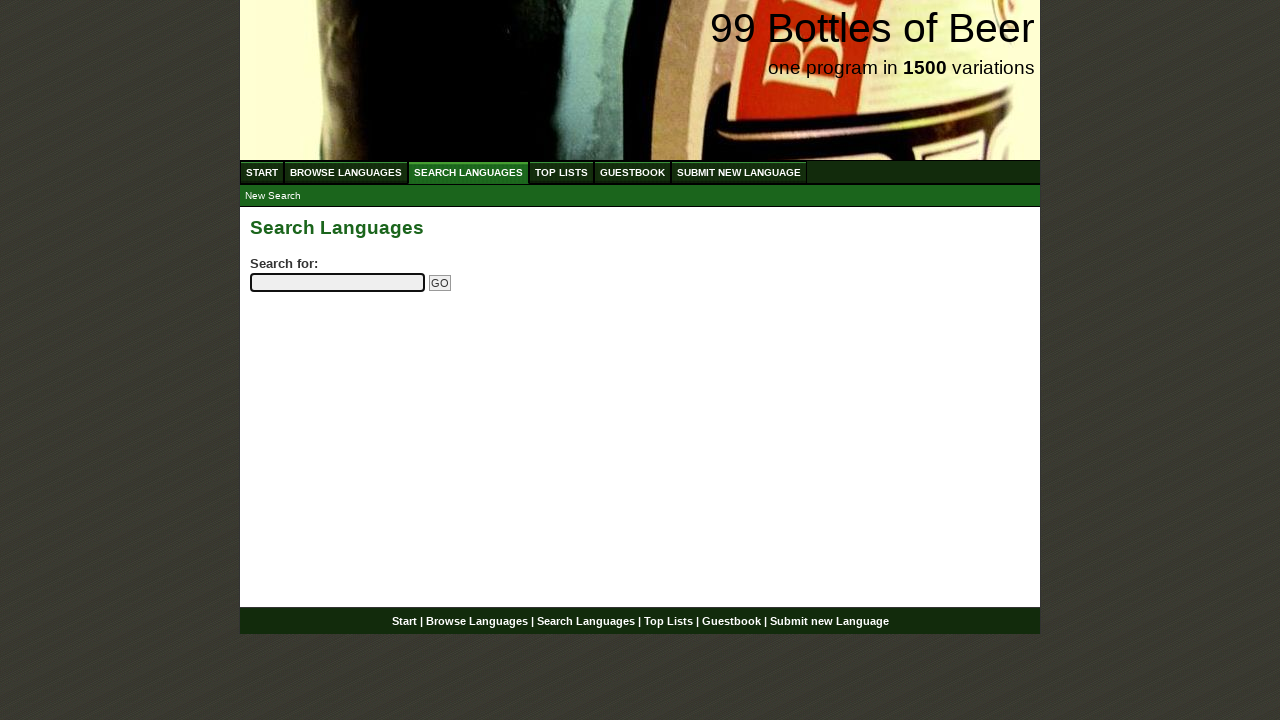

Entered 'python' as the search term on input[name='search']
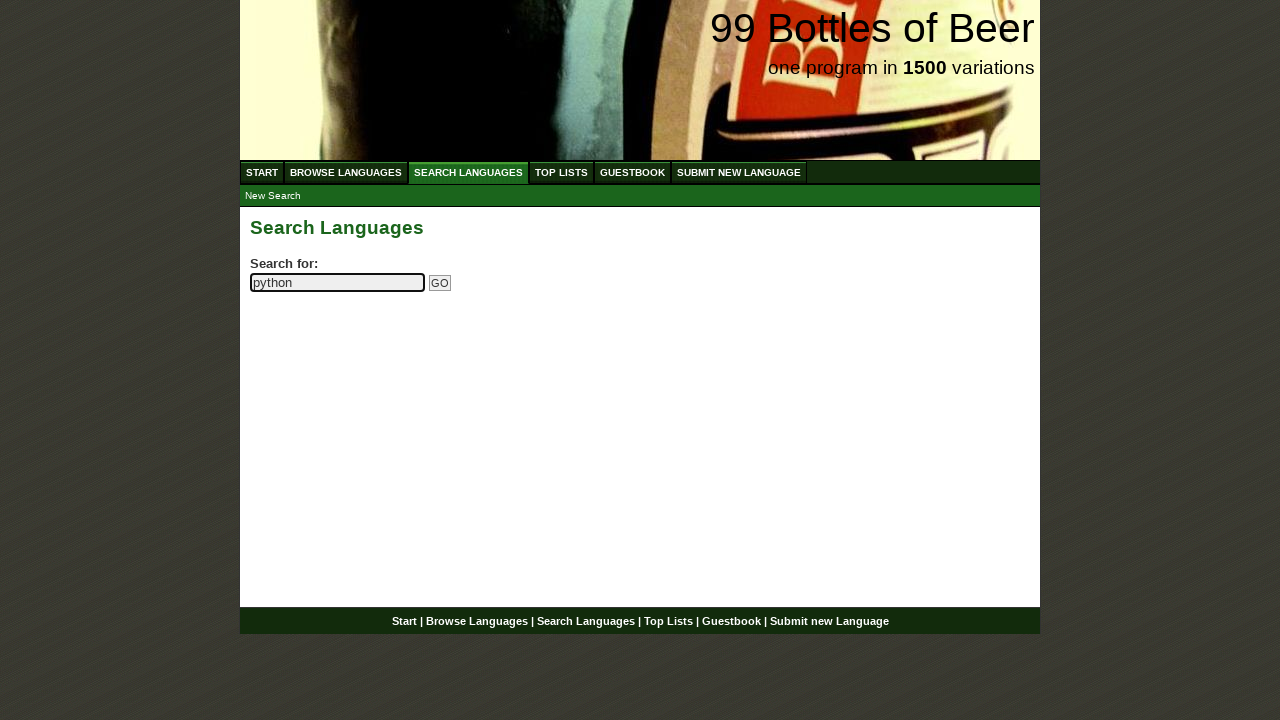

Clicked the Go button to submit the search at (440, 283) on input[name='submitsearch']
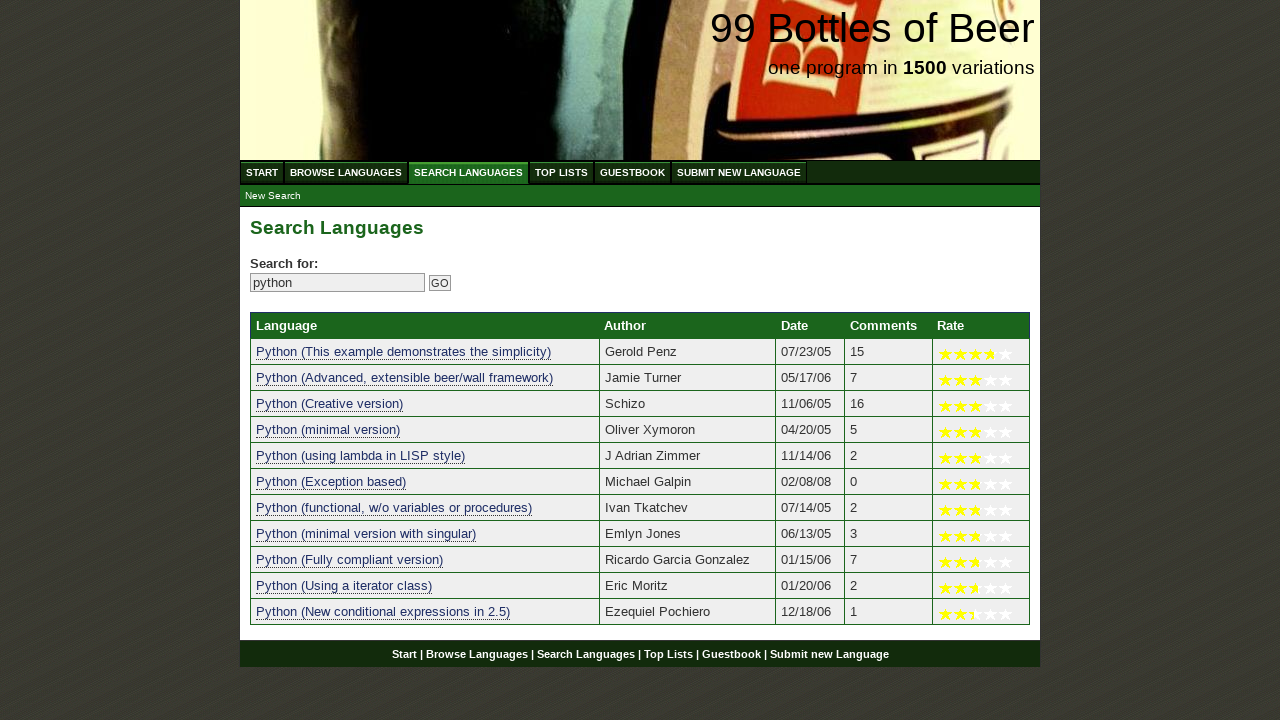

Search results loaded and language entries are visible
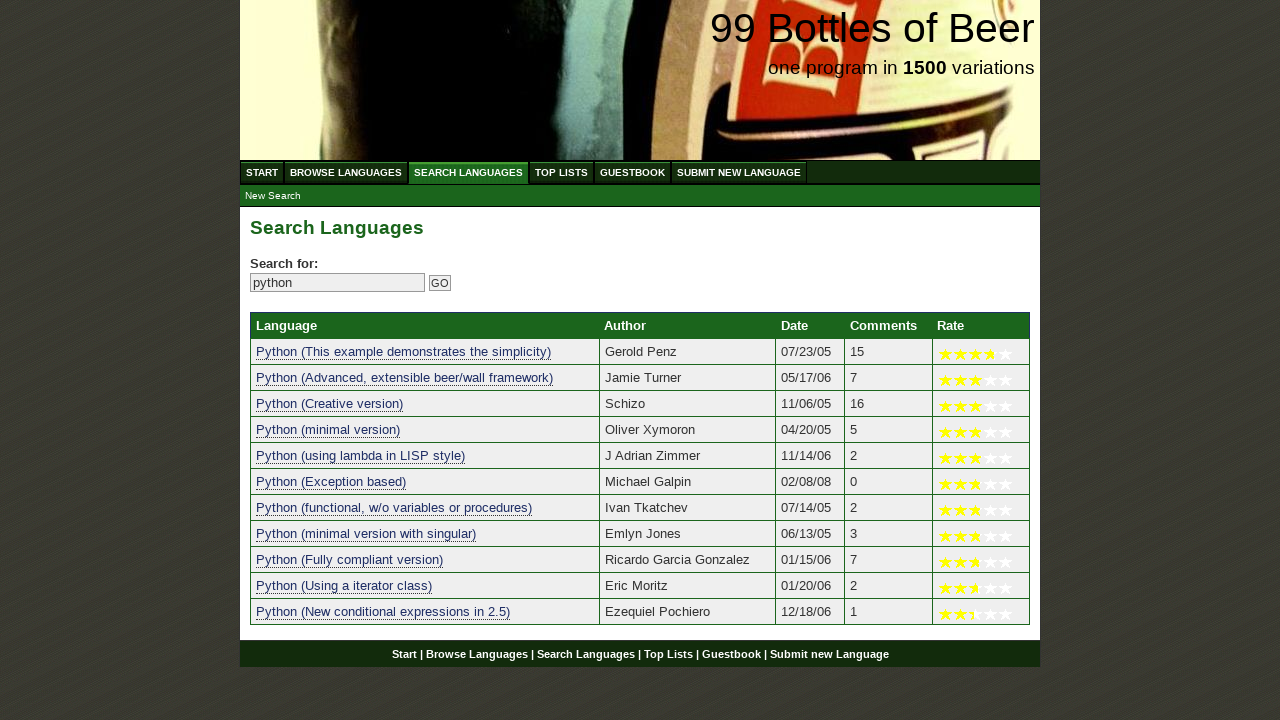

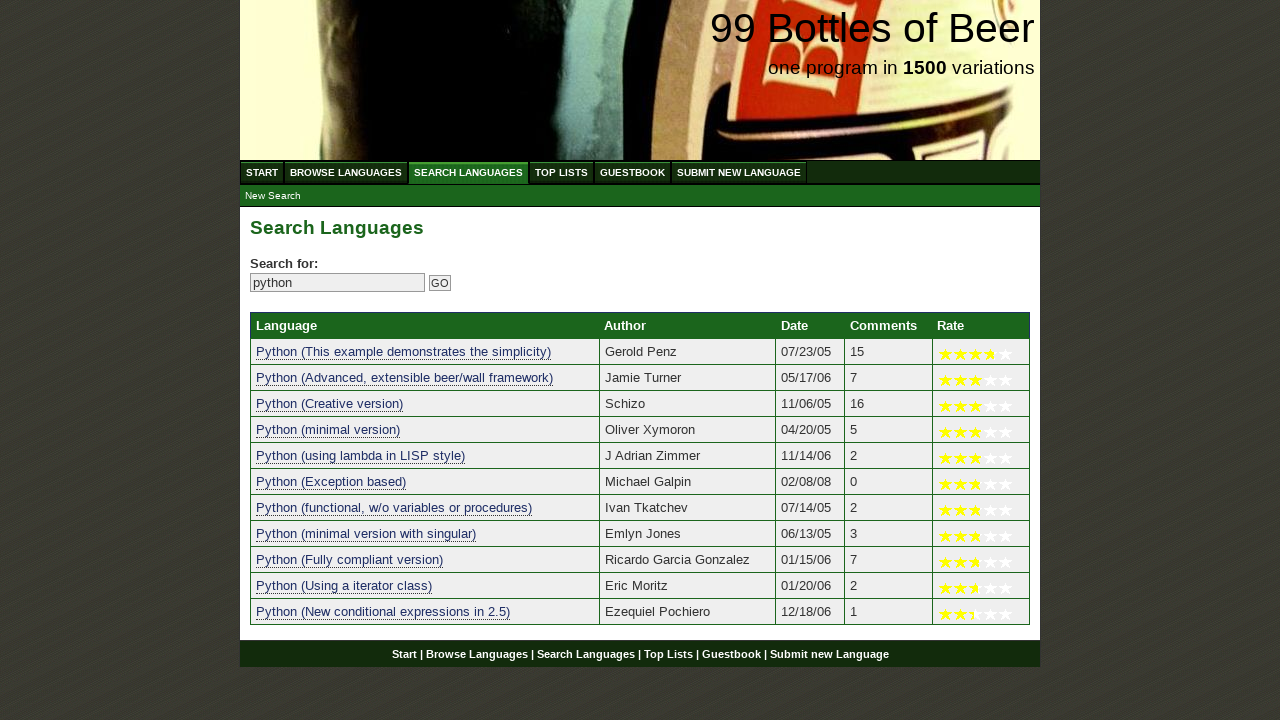